Tests input functionality by navigating to inputs page, filling a value, and verifying the input value

Starting URL: https://practice.cydeo.com/

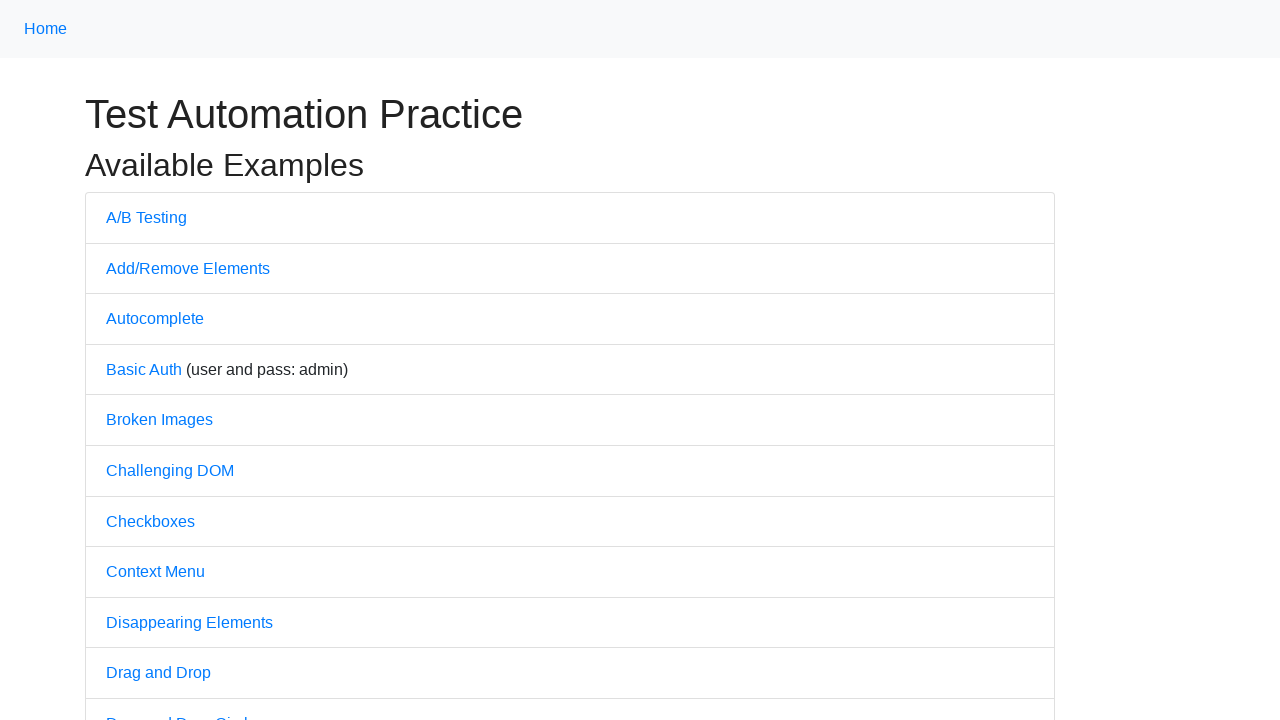

Navigated to practice.cydeo.com home page
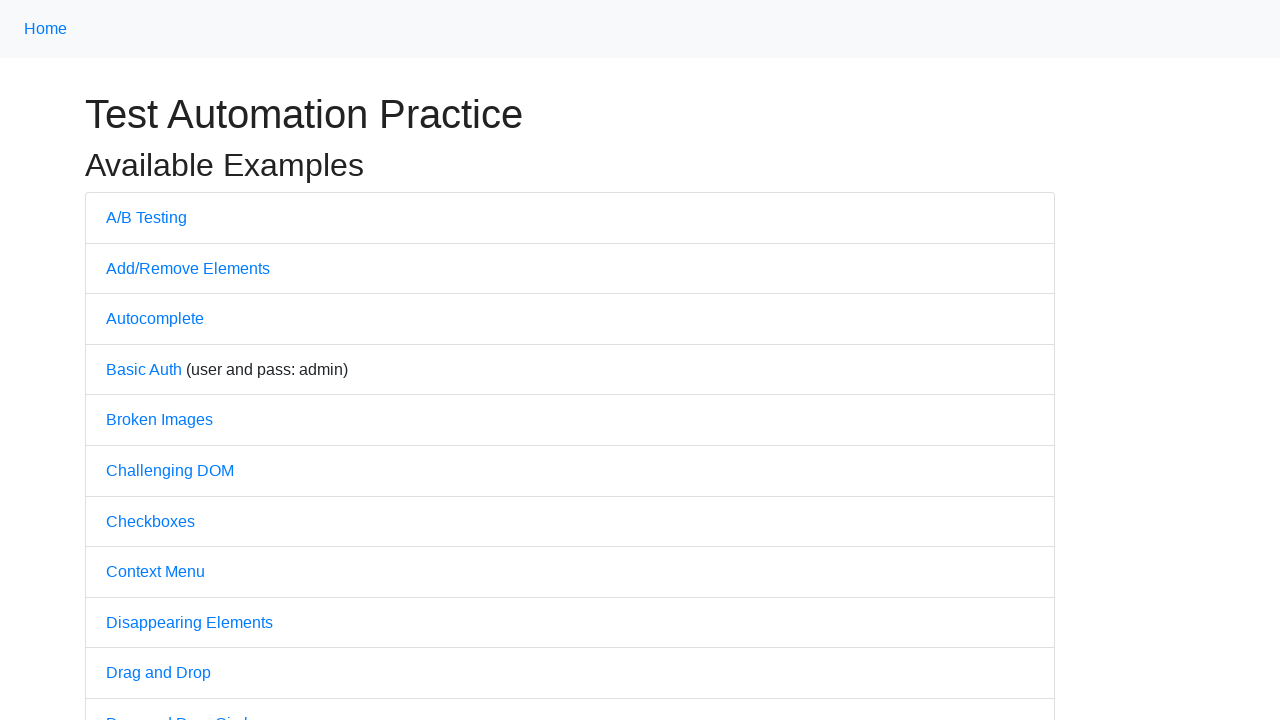

Clicked on Inputs link to navigate to inputs page at (128, 361) on text=Inputs
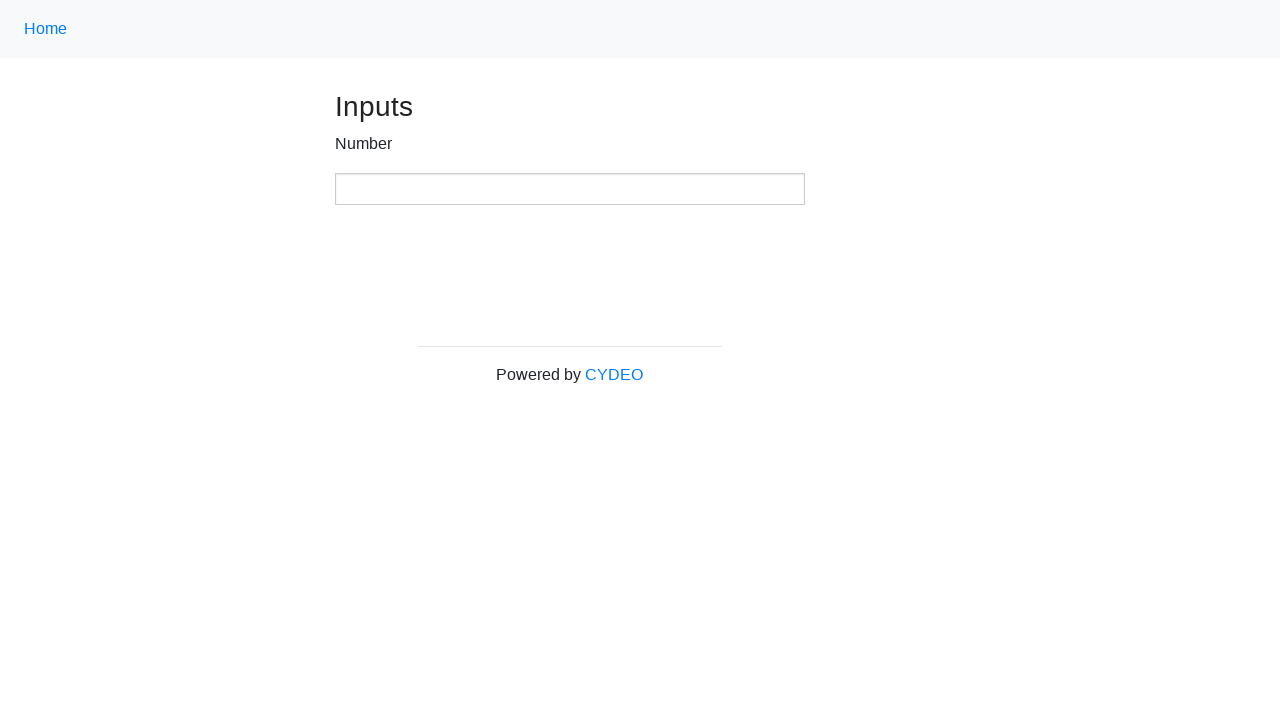

Filled number input field with value '100' on //input[@type='number']
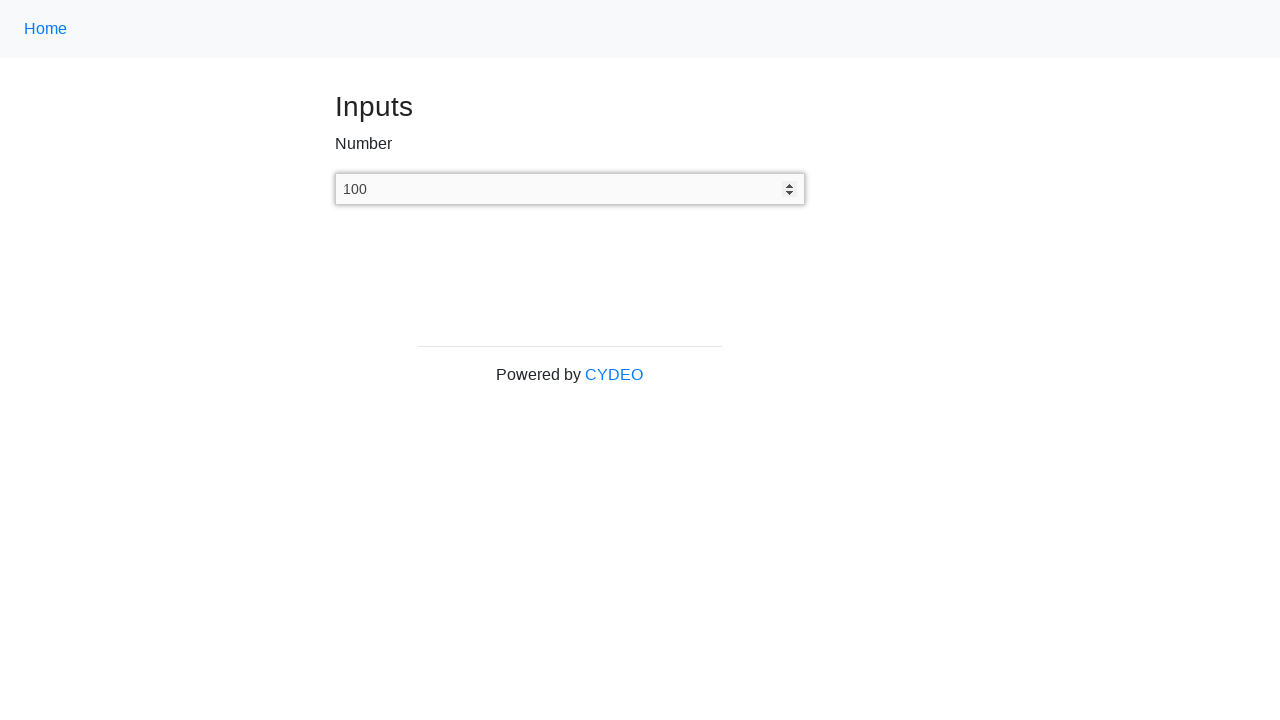

Retrieved input value from number field
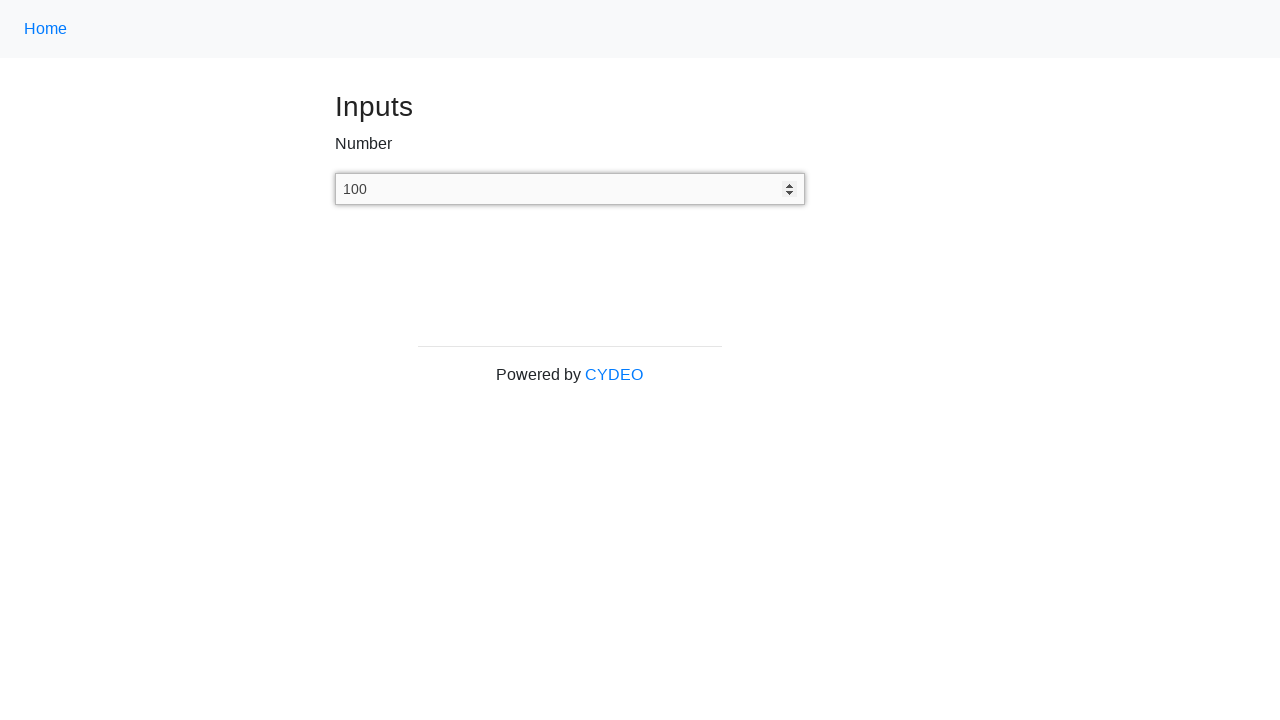

Verified input value equals '100'
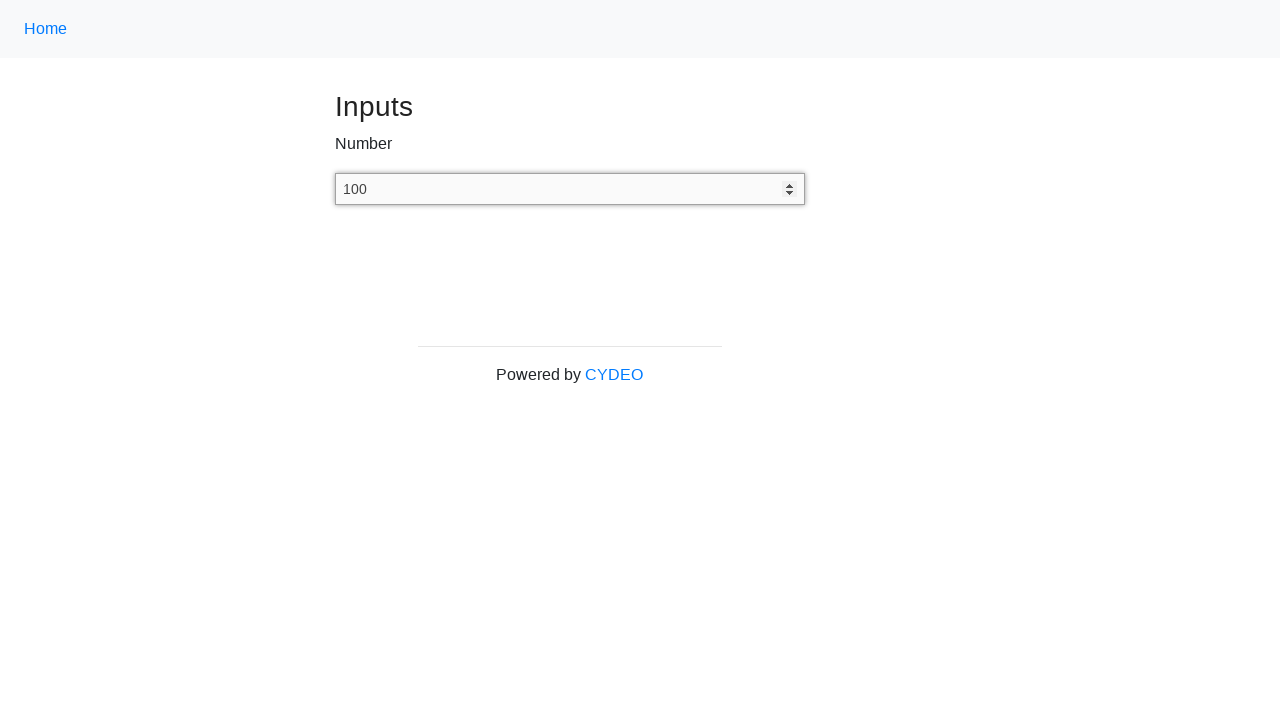

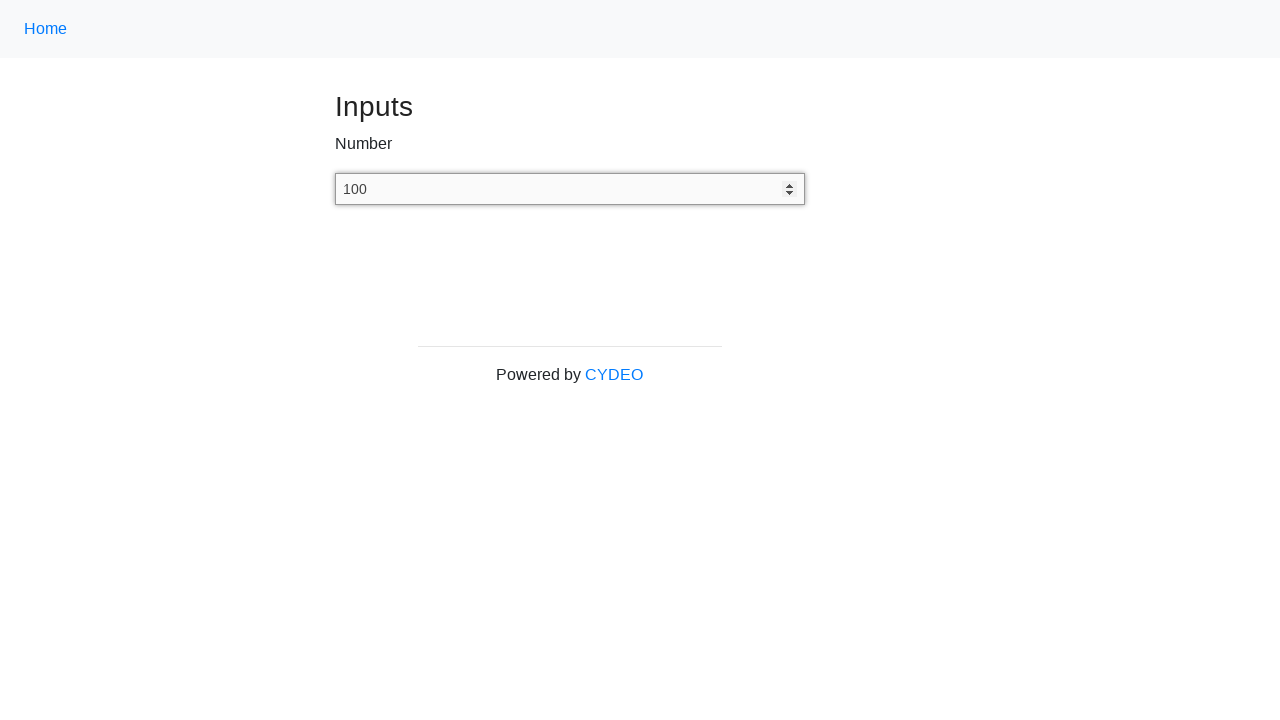